Tests drag and drop functionality by navigating to the drag and drop page and dragging one element onto another

Starting URL: https://the-internet.herokuapp.com

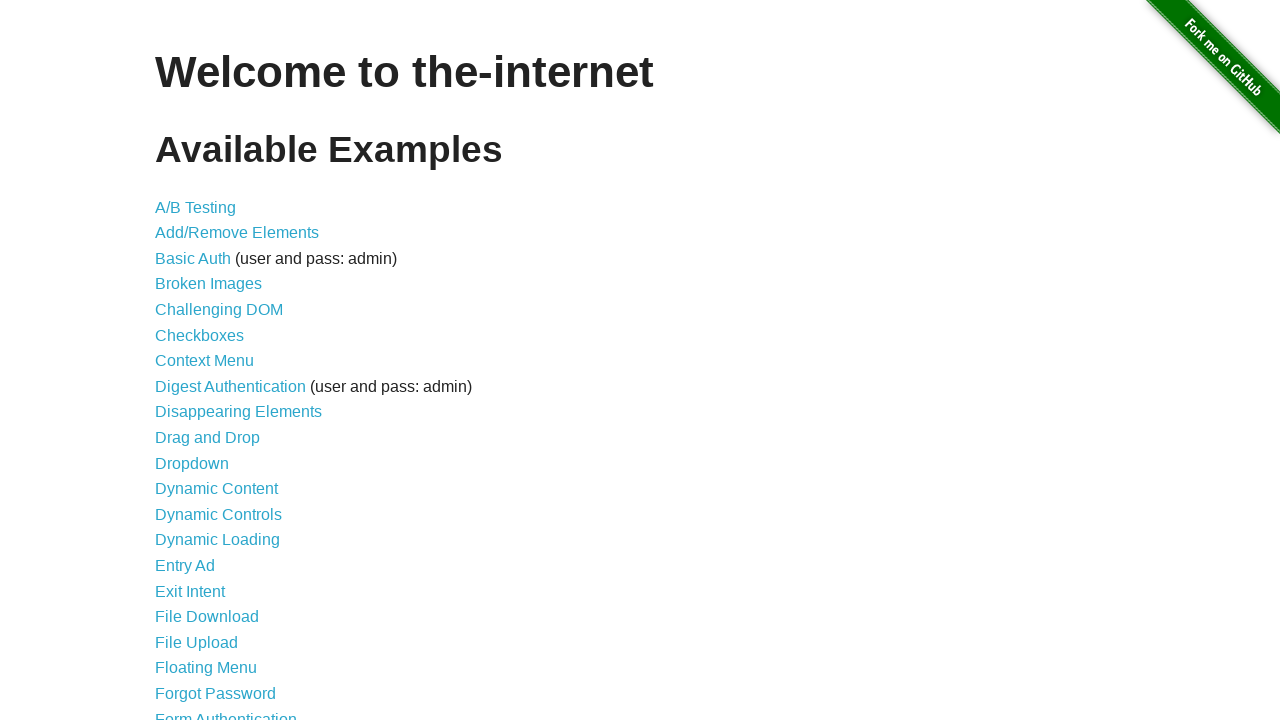

Navigated to the-internet.herokuapp.com homepage
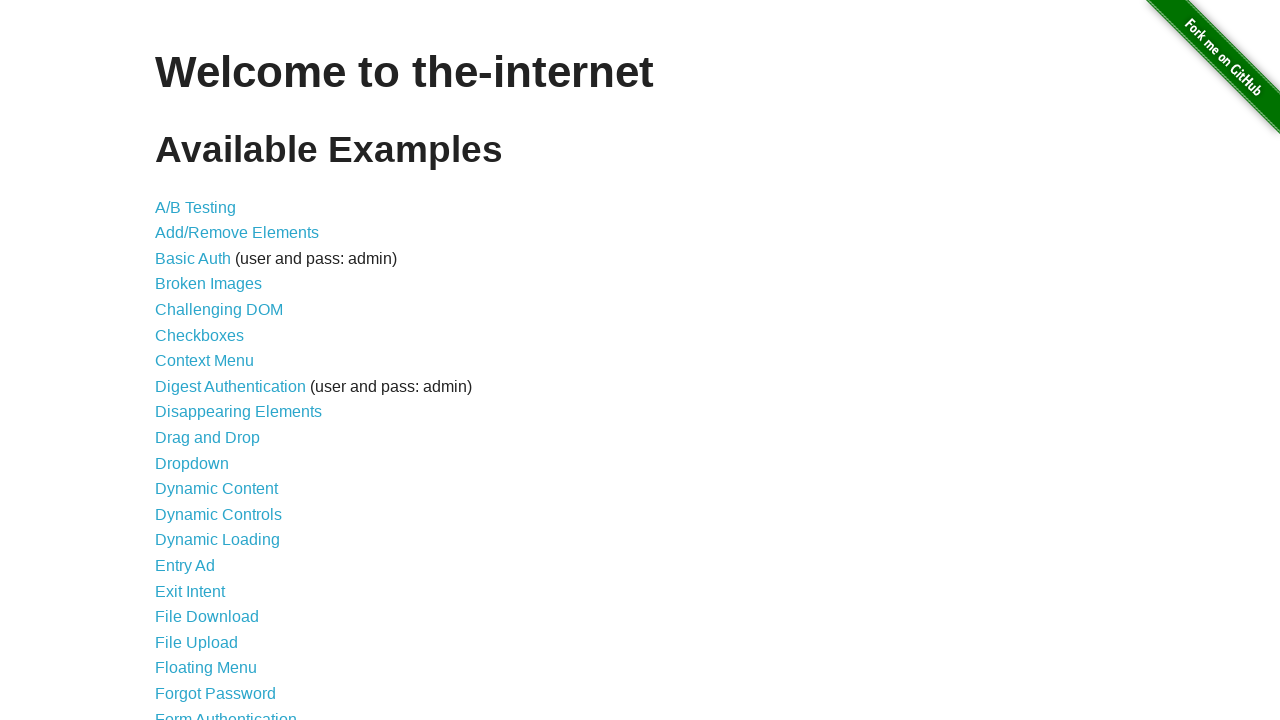

Clicked on drag and drop link at (208, 438) on a[href="/drag_and_drop"]
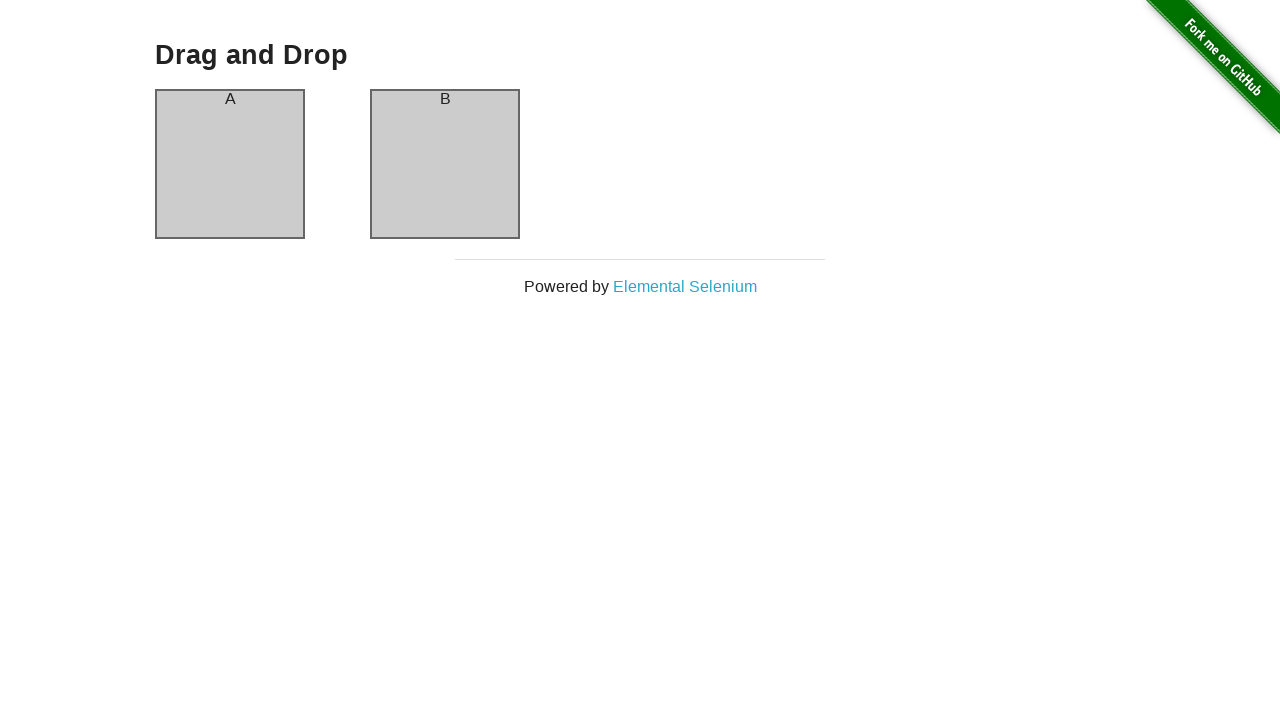

Column A element became visible
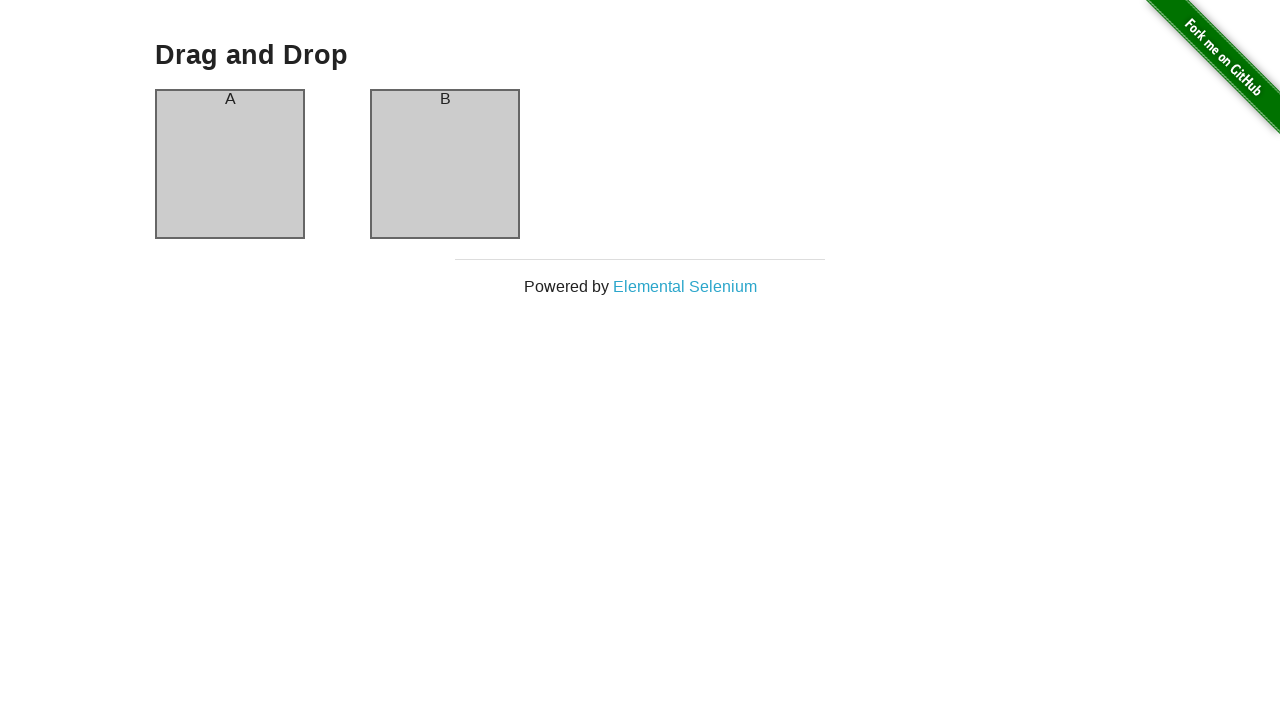

Column B element became visible
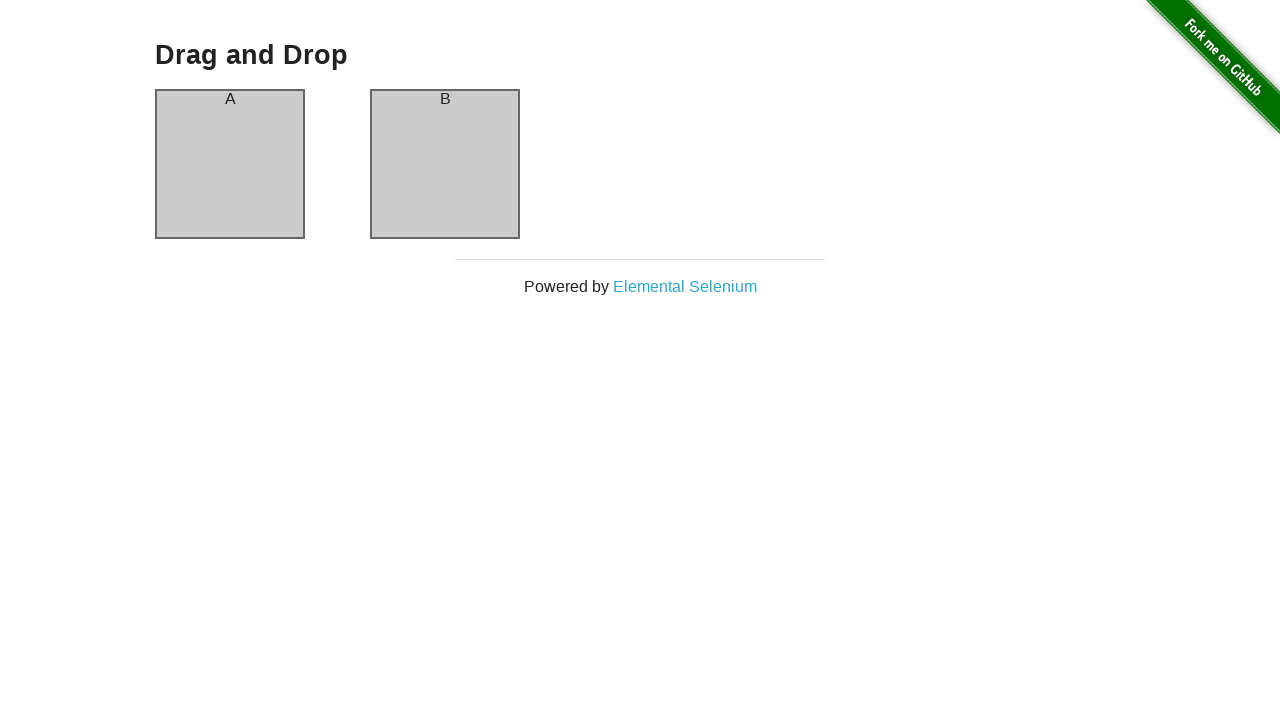

Dragged column A onto column B at (445, 164)
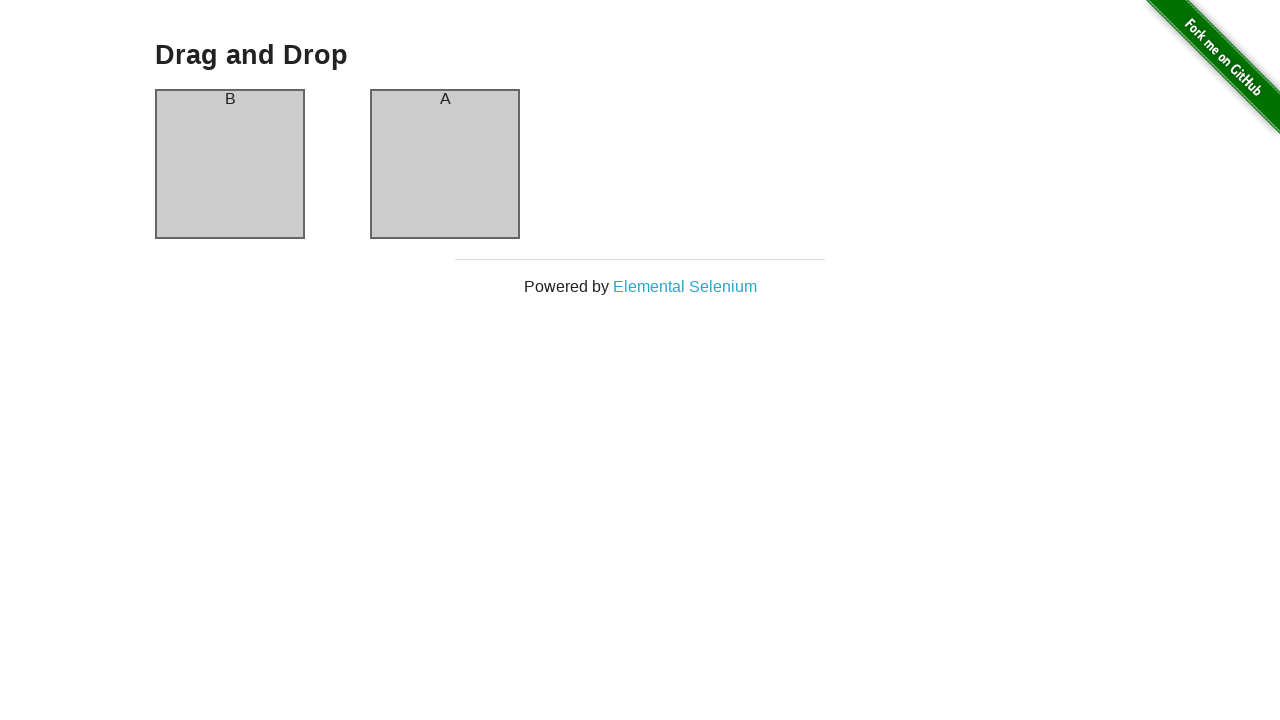

Verified column A element still exists after drag and drop
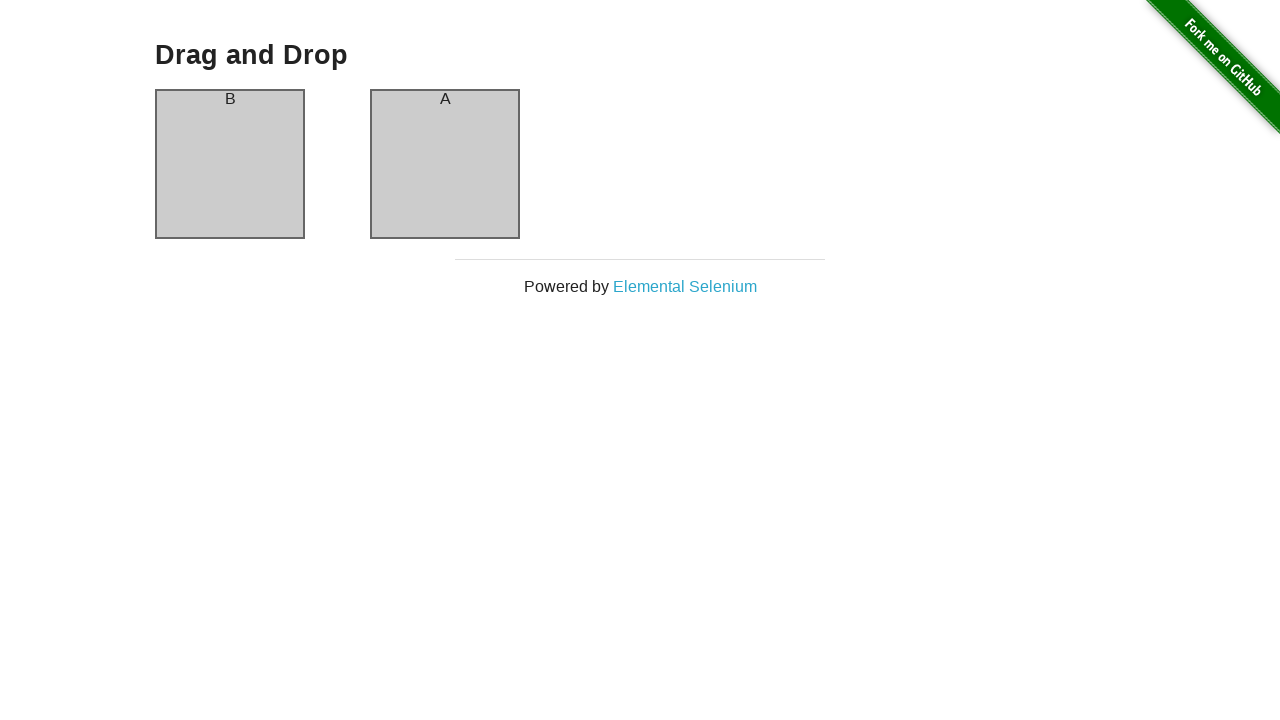

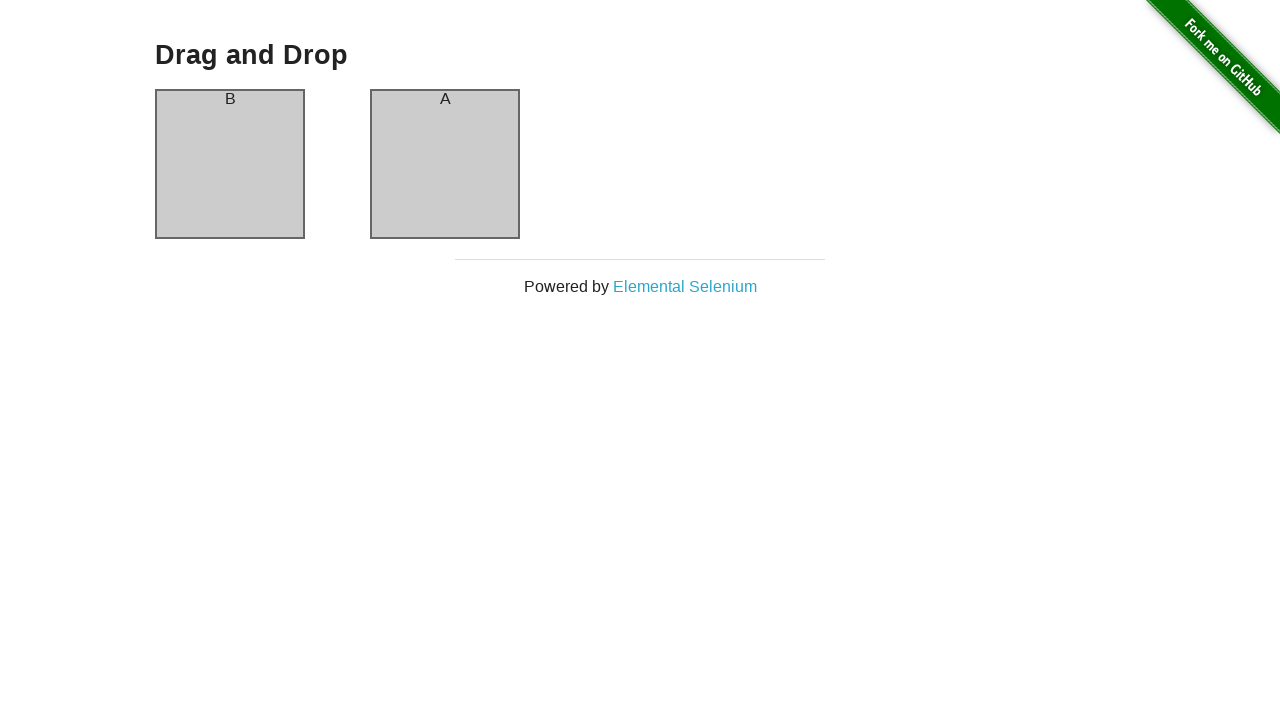